Tests JavaScript confirmation alert popup by clicking a button to trigger the alert, retrieving the alert text, and accepting/dismissing the alert dialog.

Starting URL: http://www.tizag.com/javascriptT/javascriptalert.php

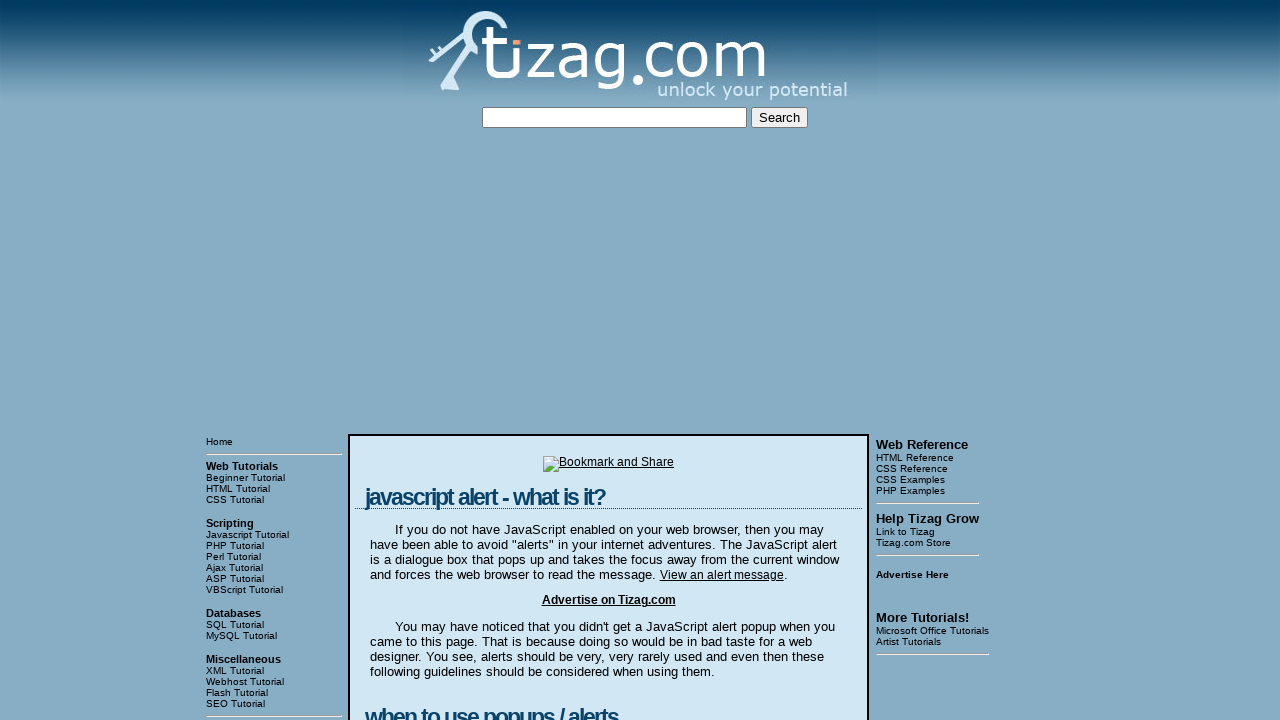

Clicked the Confirmation Alert button to trigger the alert at (428, 361) on input[value='Confirmation Alert']
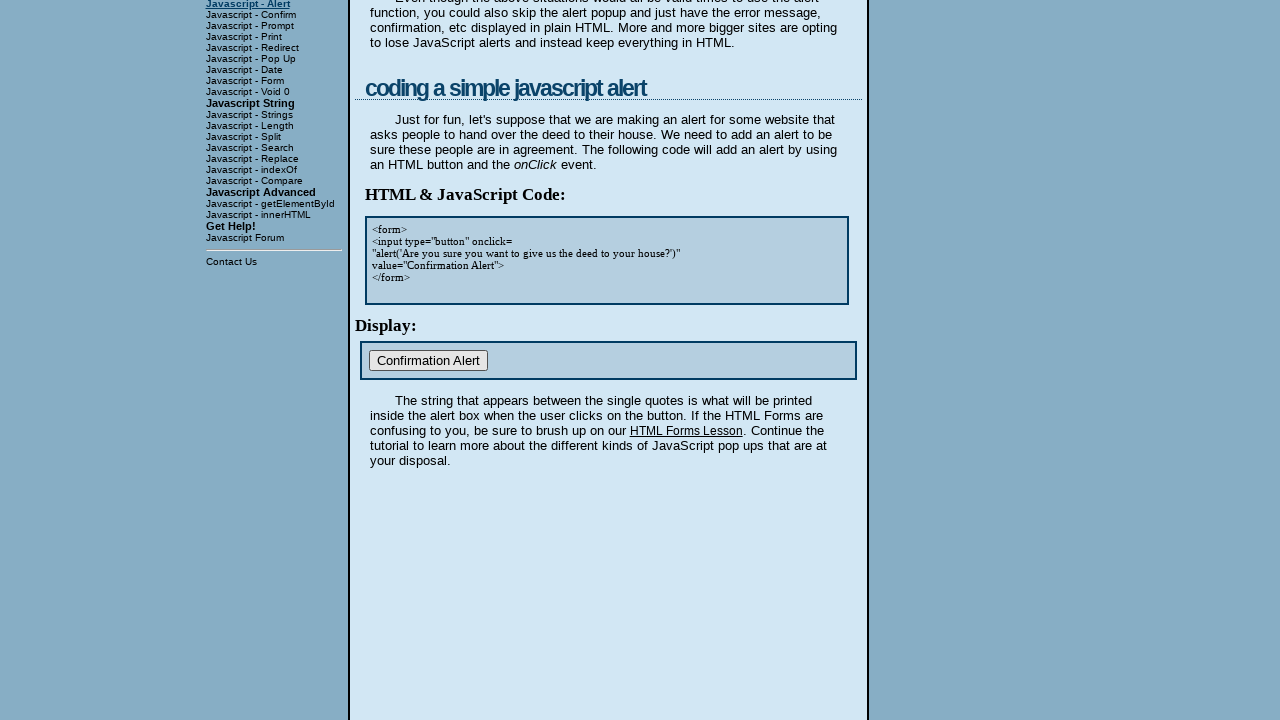

Registered dialog handler to accept alerts
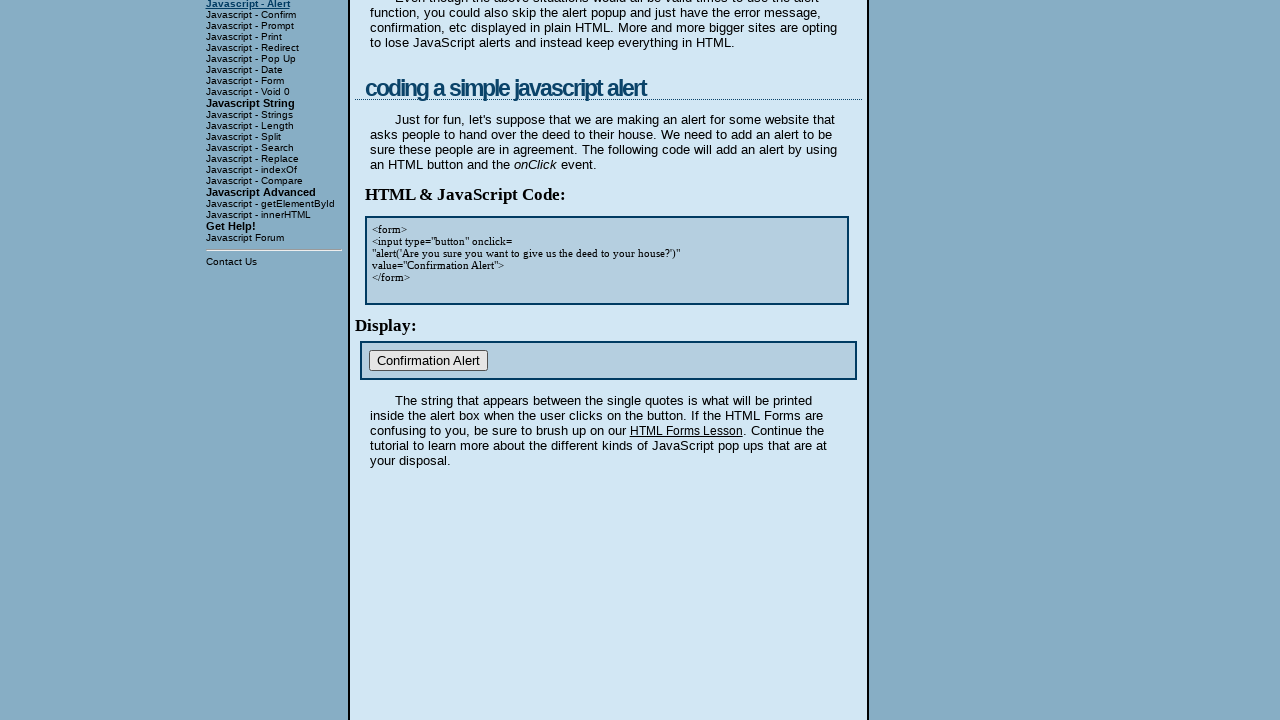

Re-registered dialog handler for the next alert
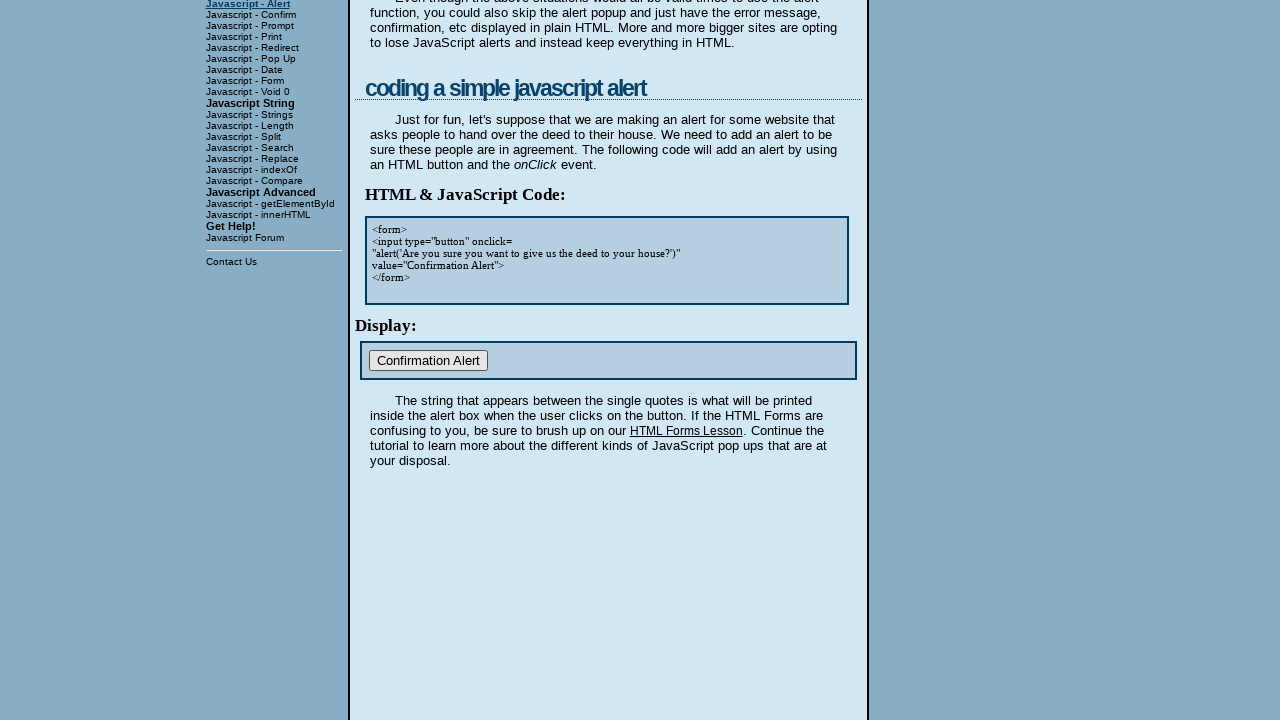

Clicked the Confirmation Alert button again to trigger alert with proper handler at (428, 361) on input[value='Confirmation Alert']
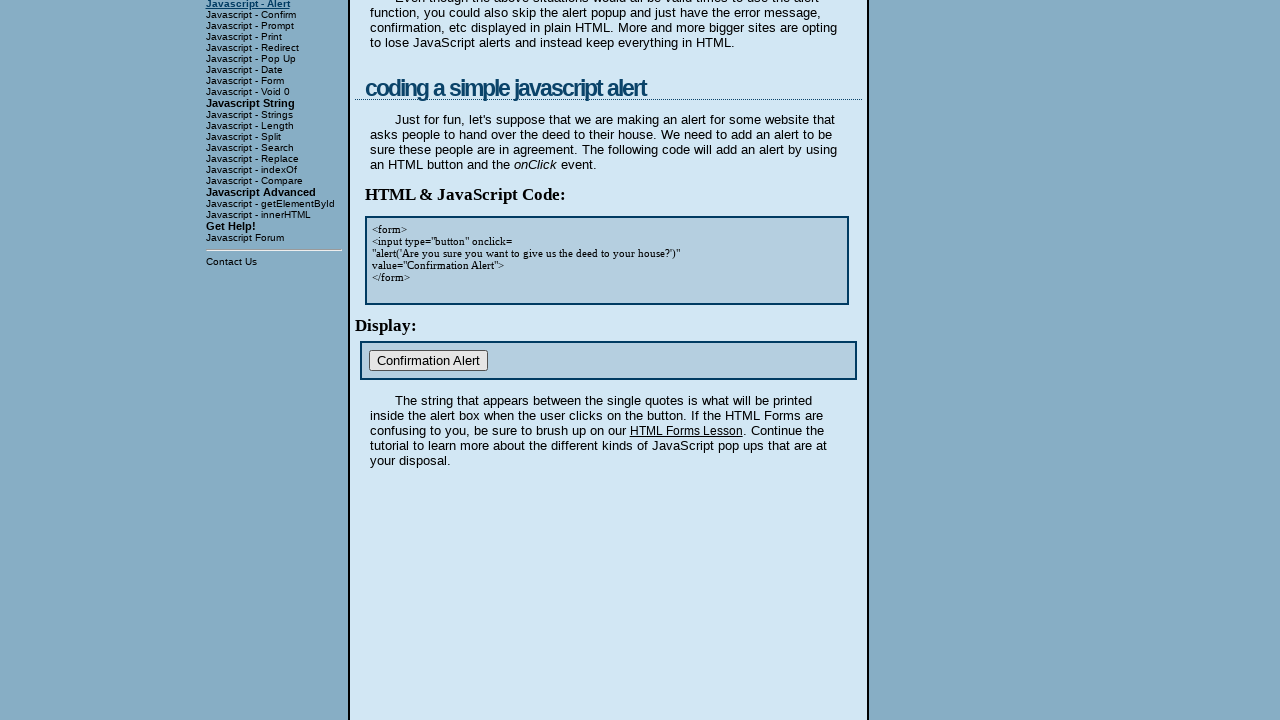

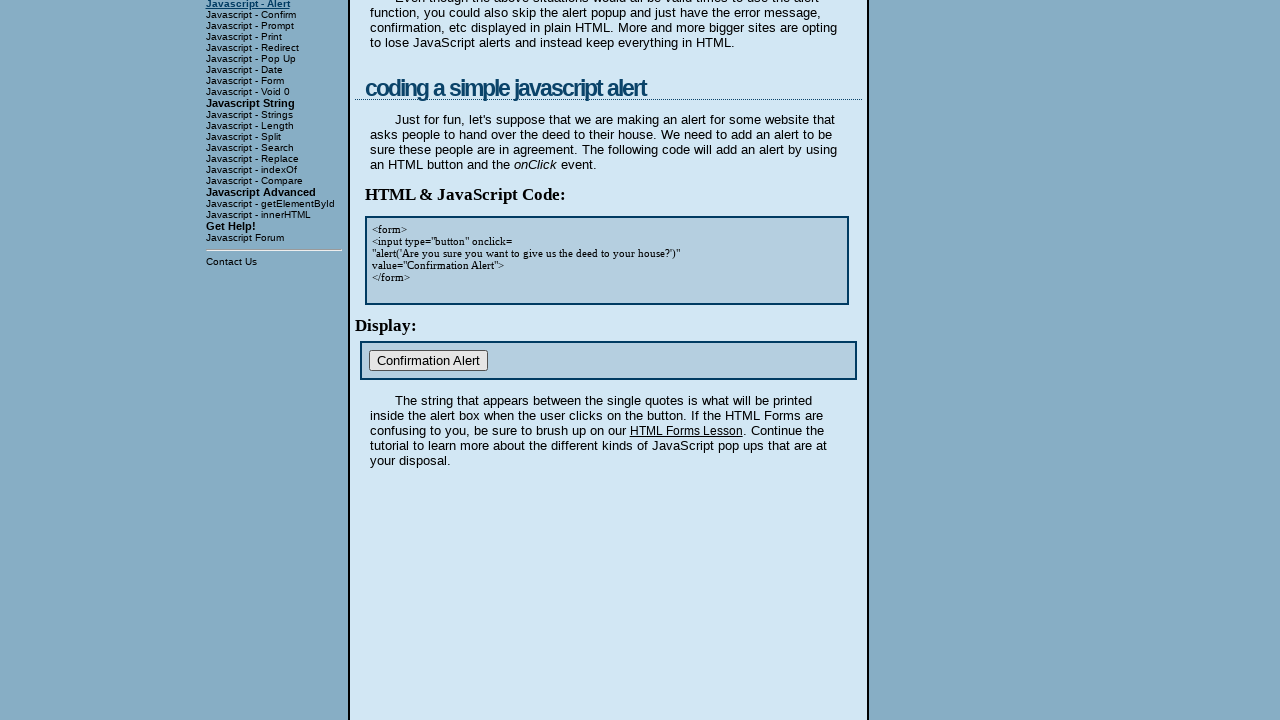